Tests browser window management by getting the initial window position and size, then maximizing the window and verifying the position and size have changed.

Starting URL: https://bonigarcia.dev/selenium-webdriver-java/

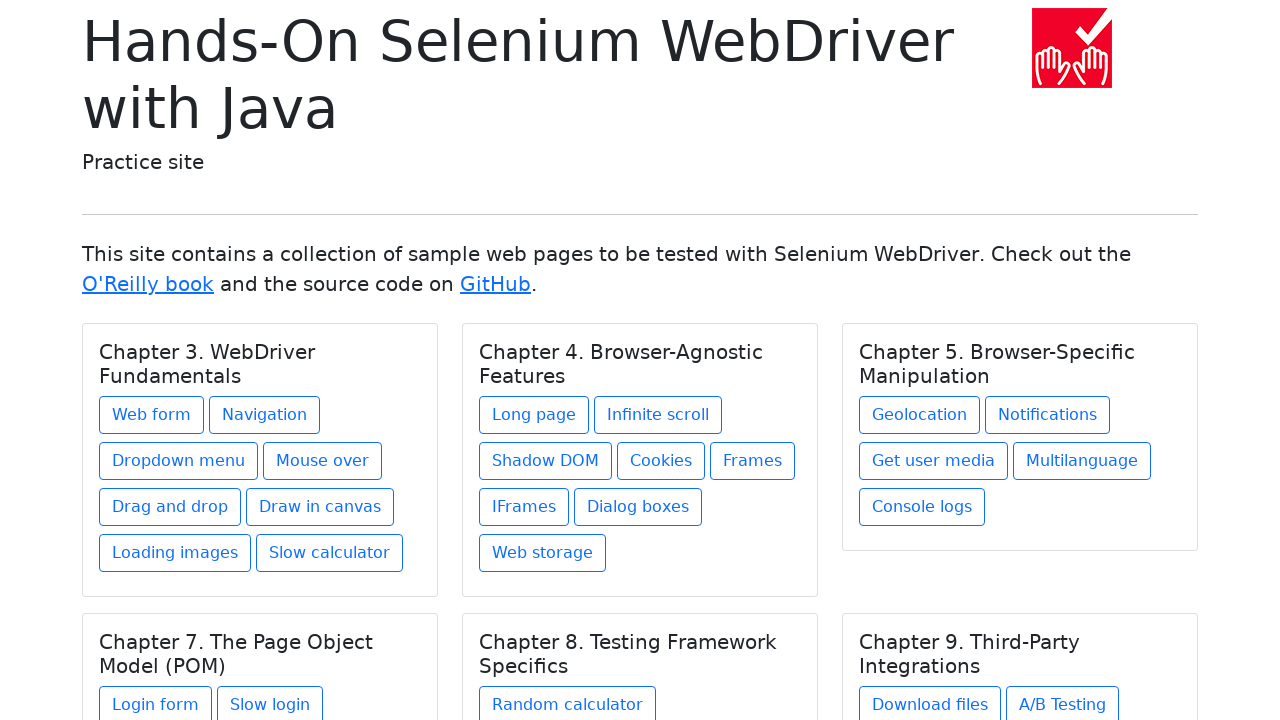

Navigated to starting URL
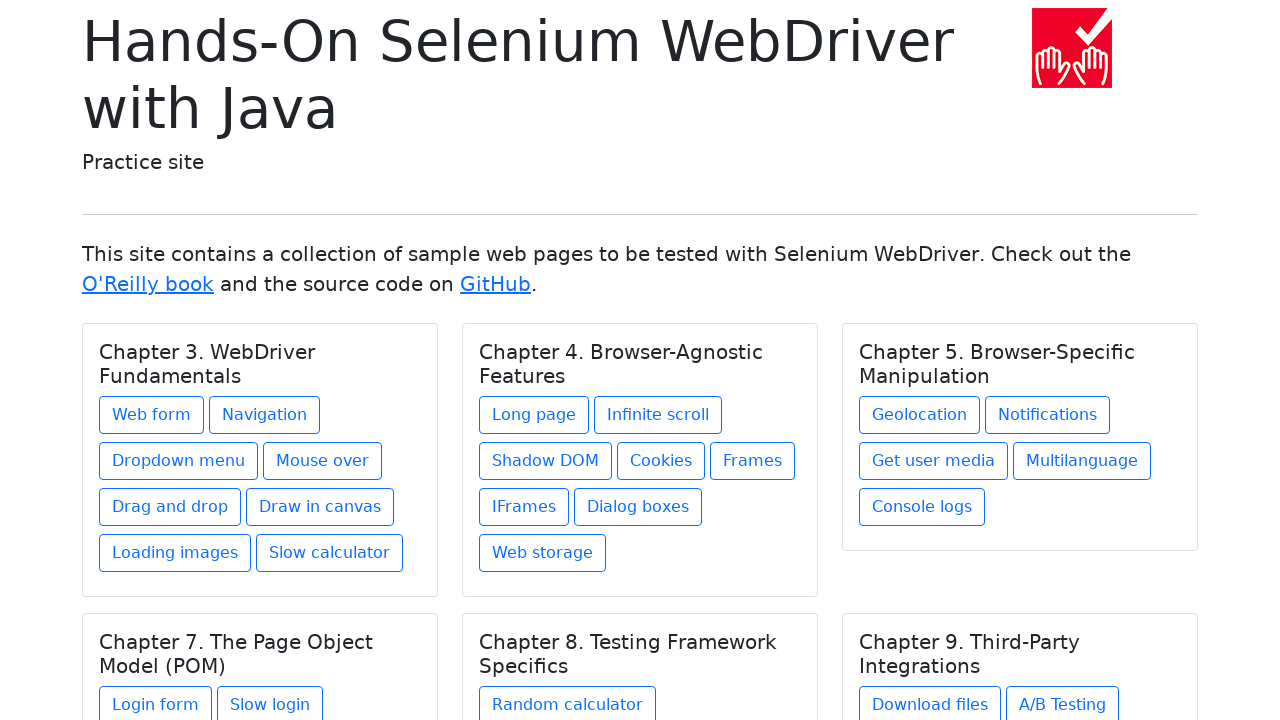

Retrieved initial window size: {'width': 1280, 'height': 720}
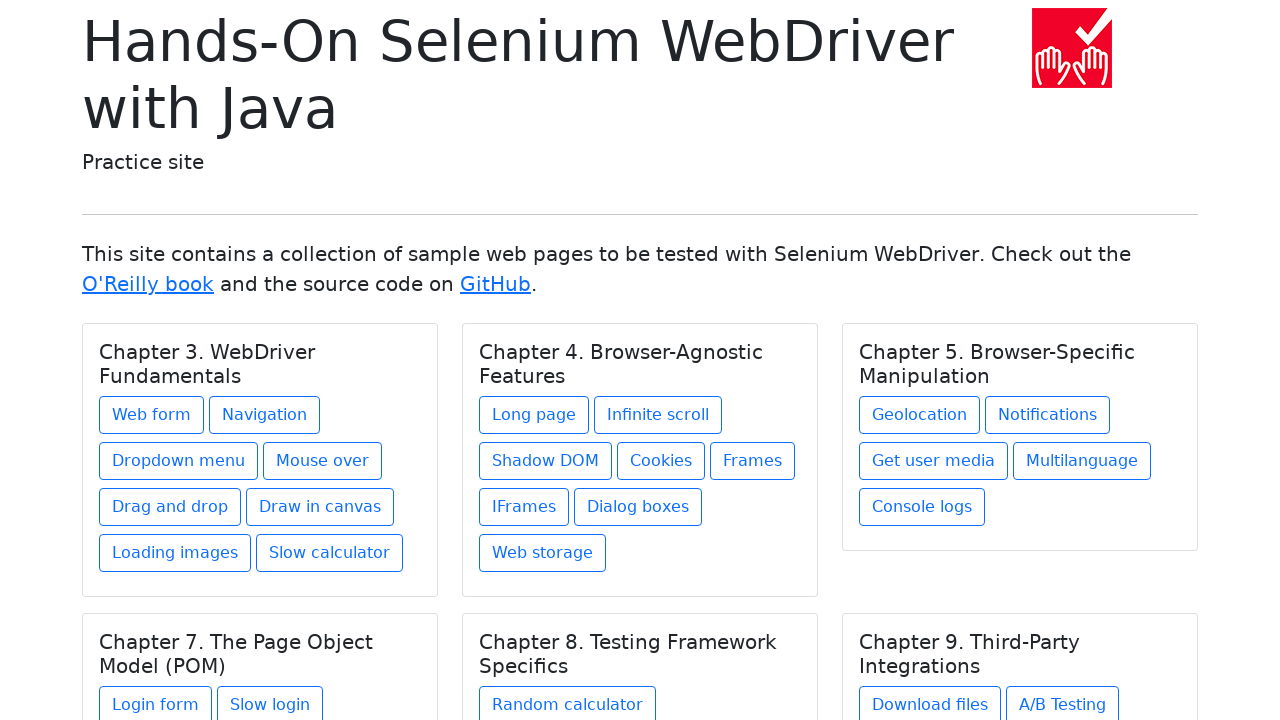

Maximized window by setting viewport to 1920x1080
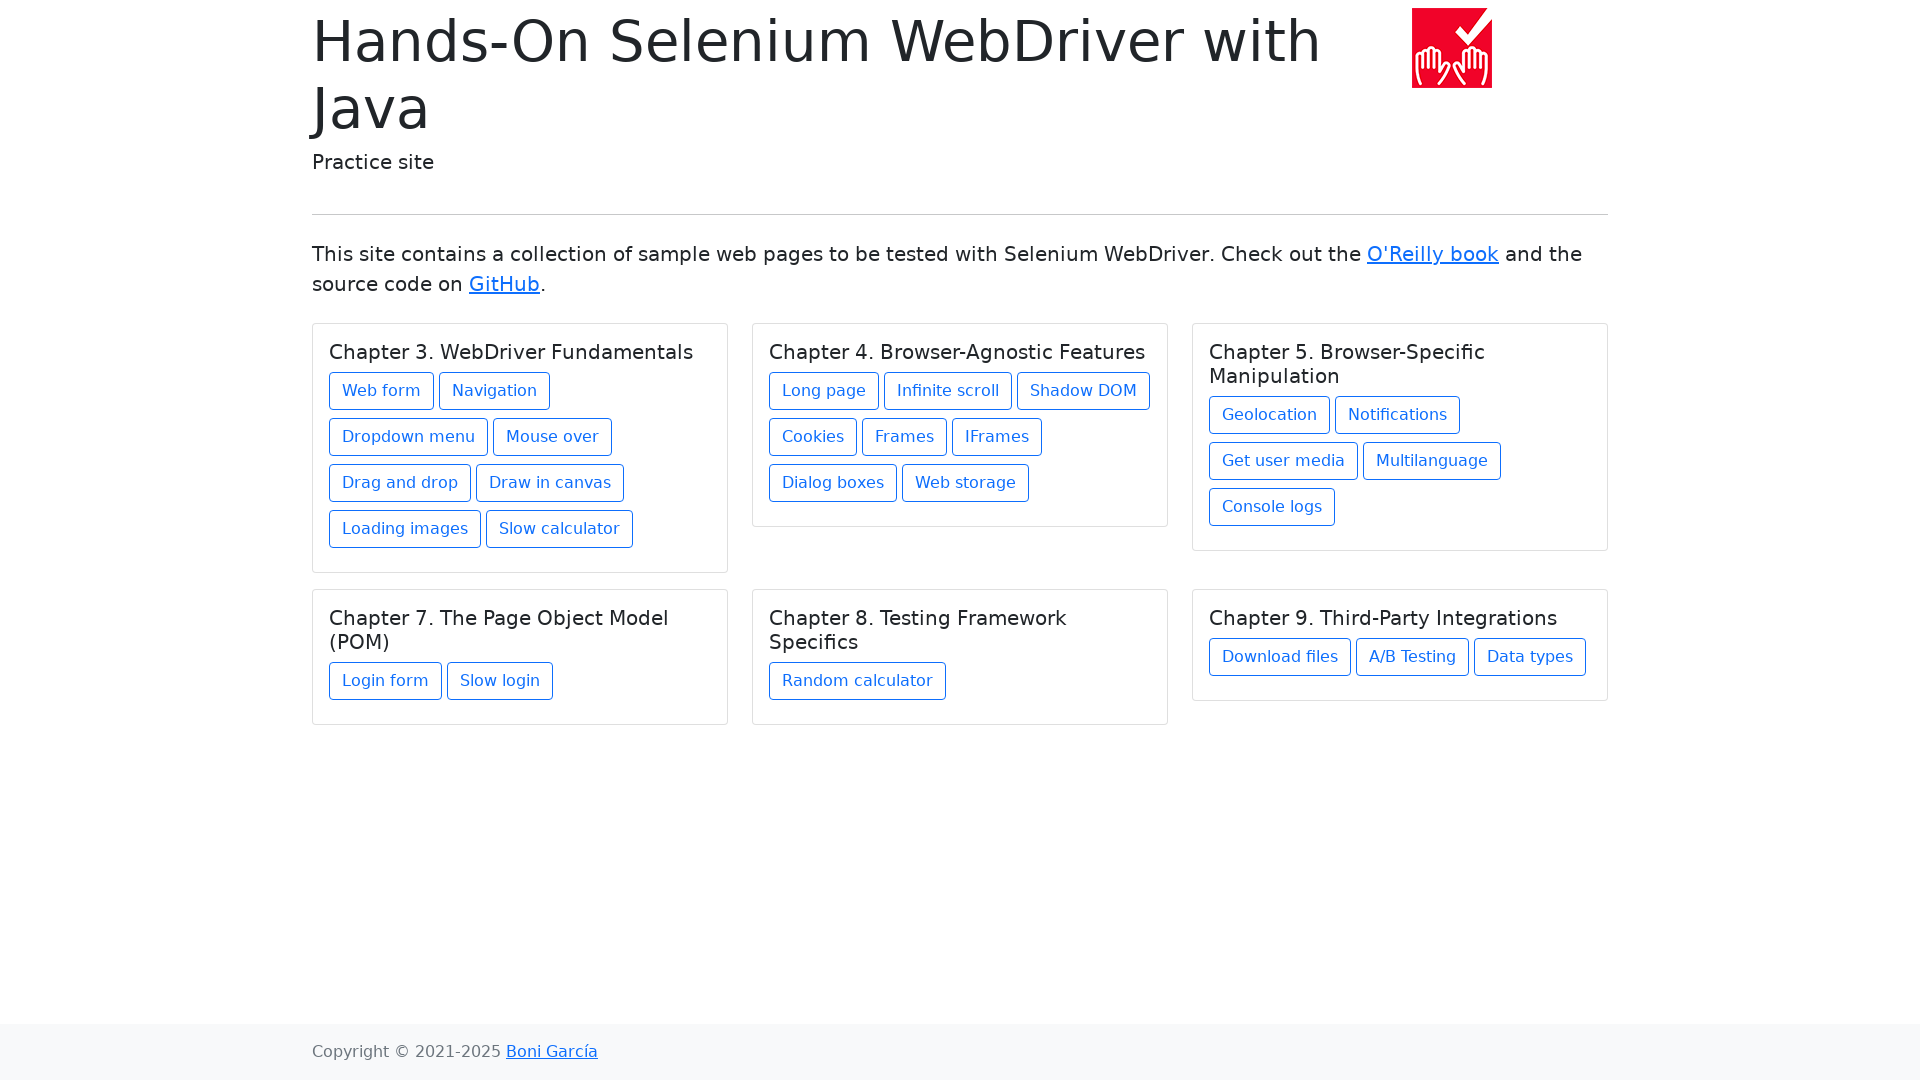

Retrieved maximized window size: {'width': 1920, 'height': 1080}
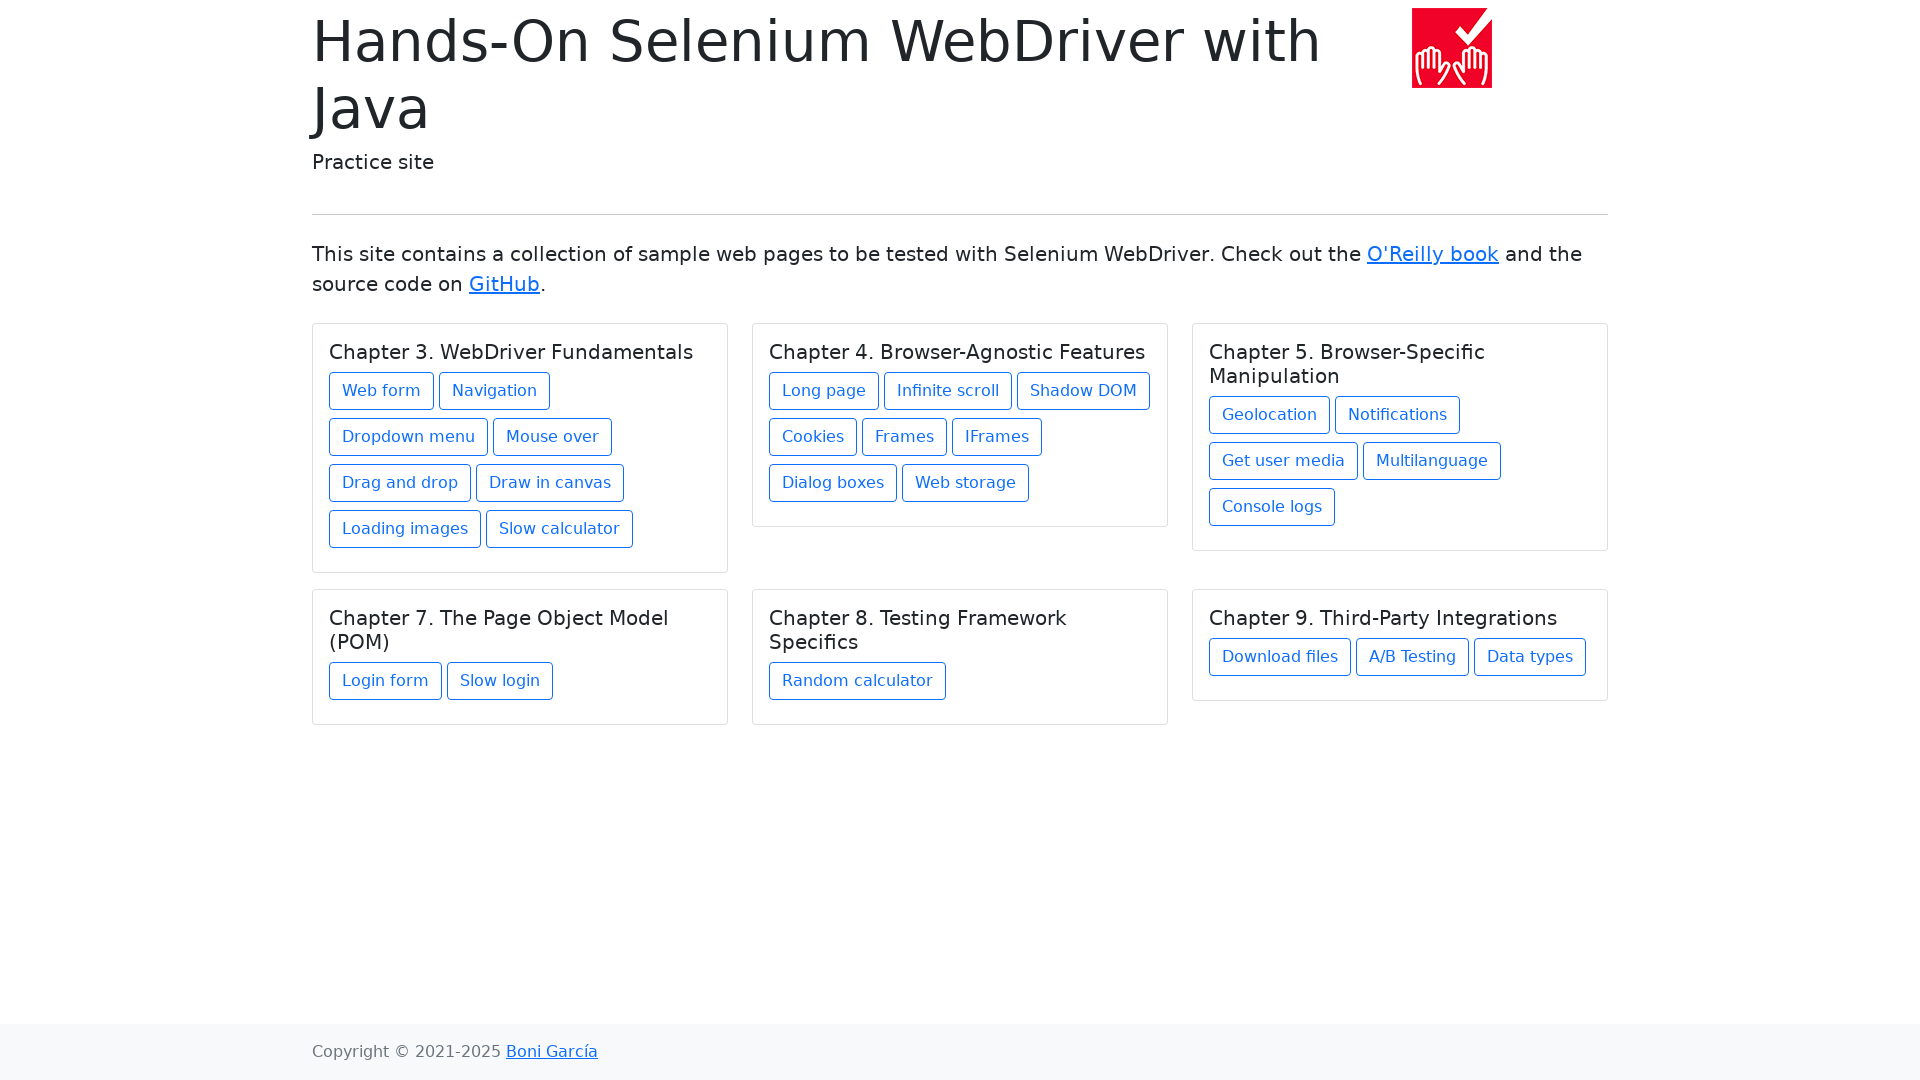

Verified that window size changed after maximizing
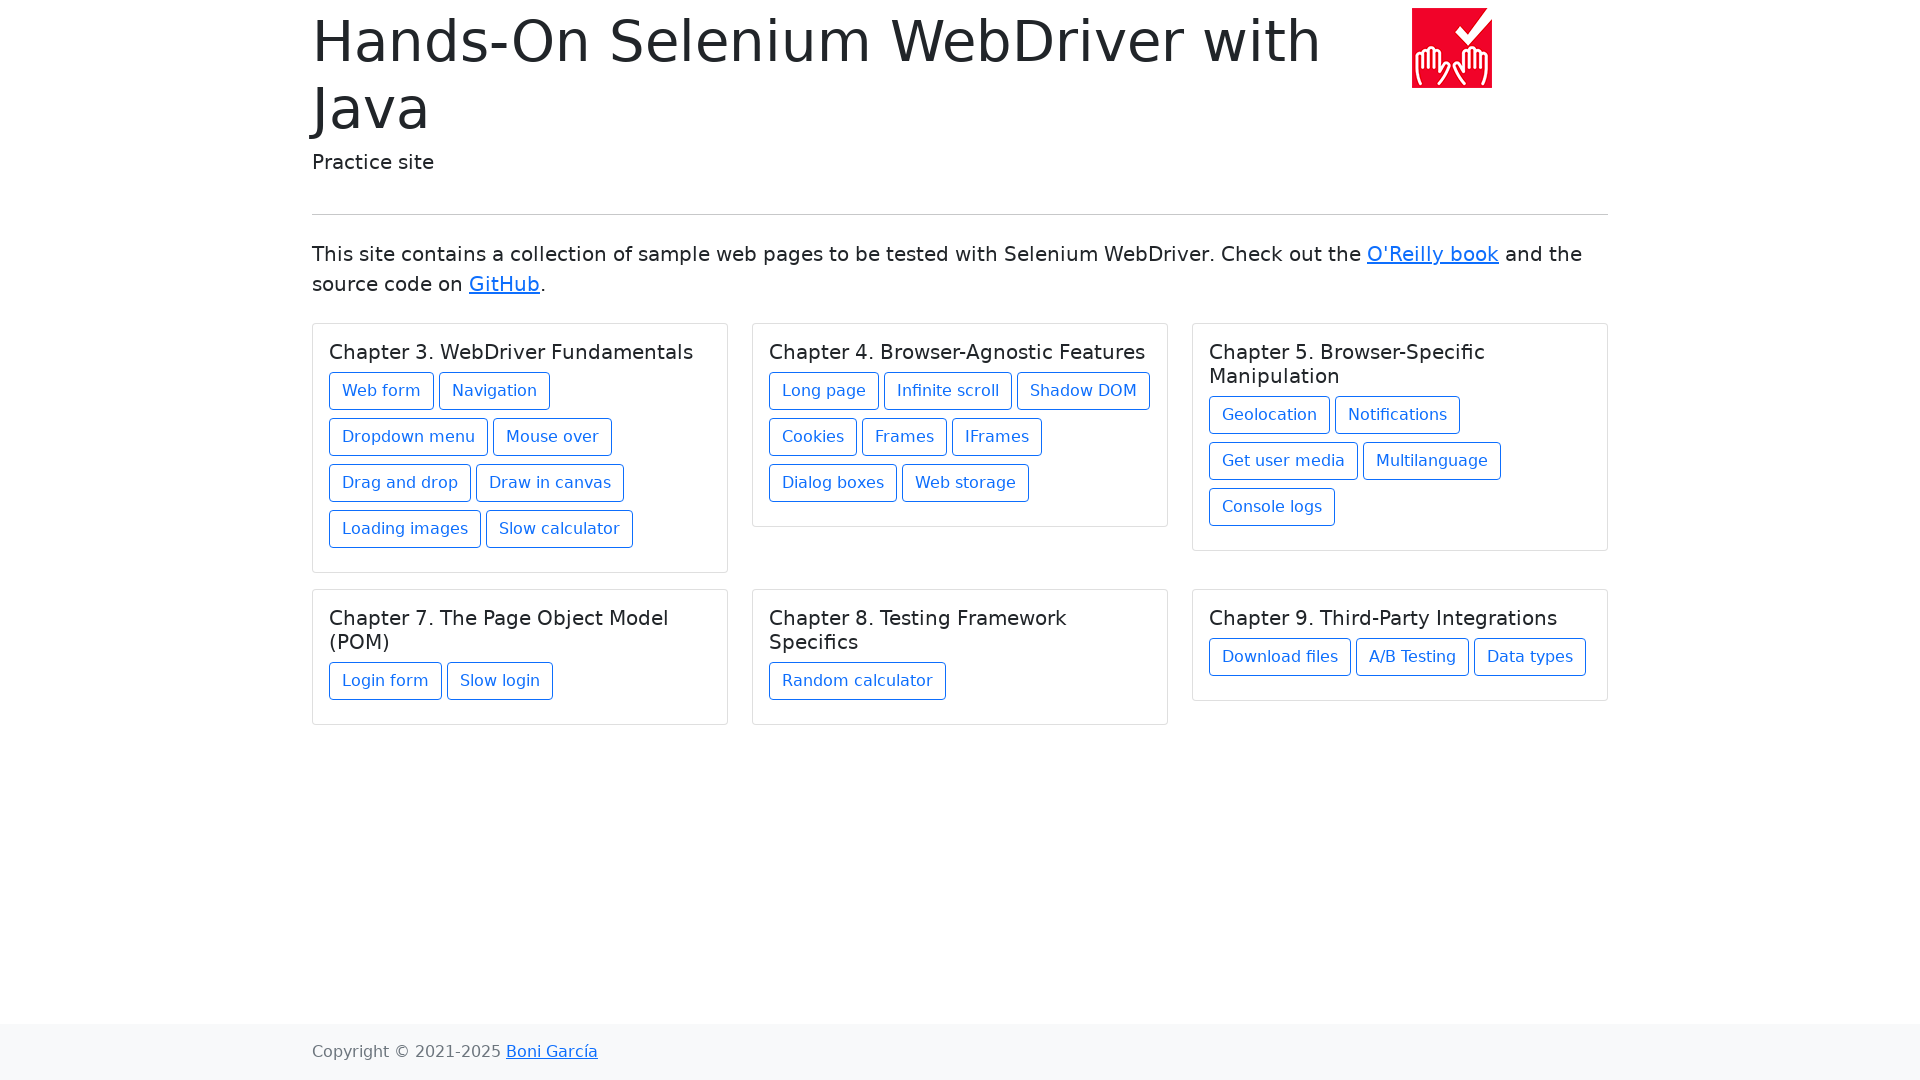

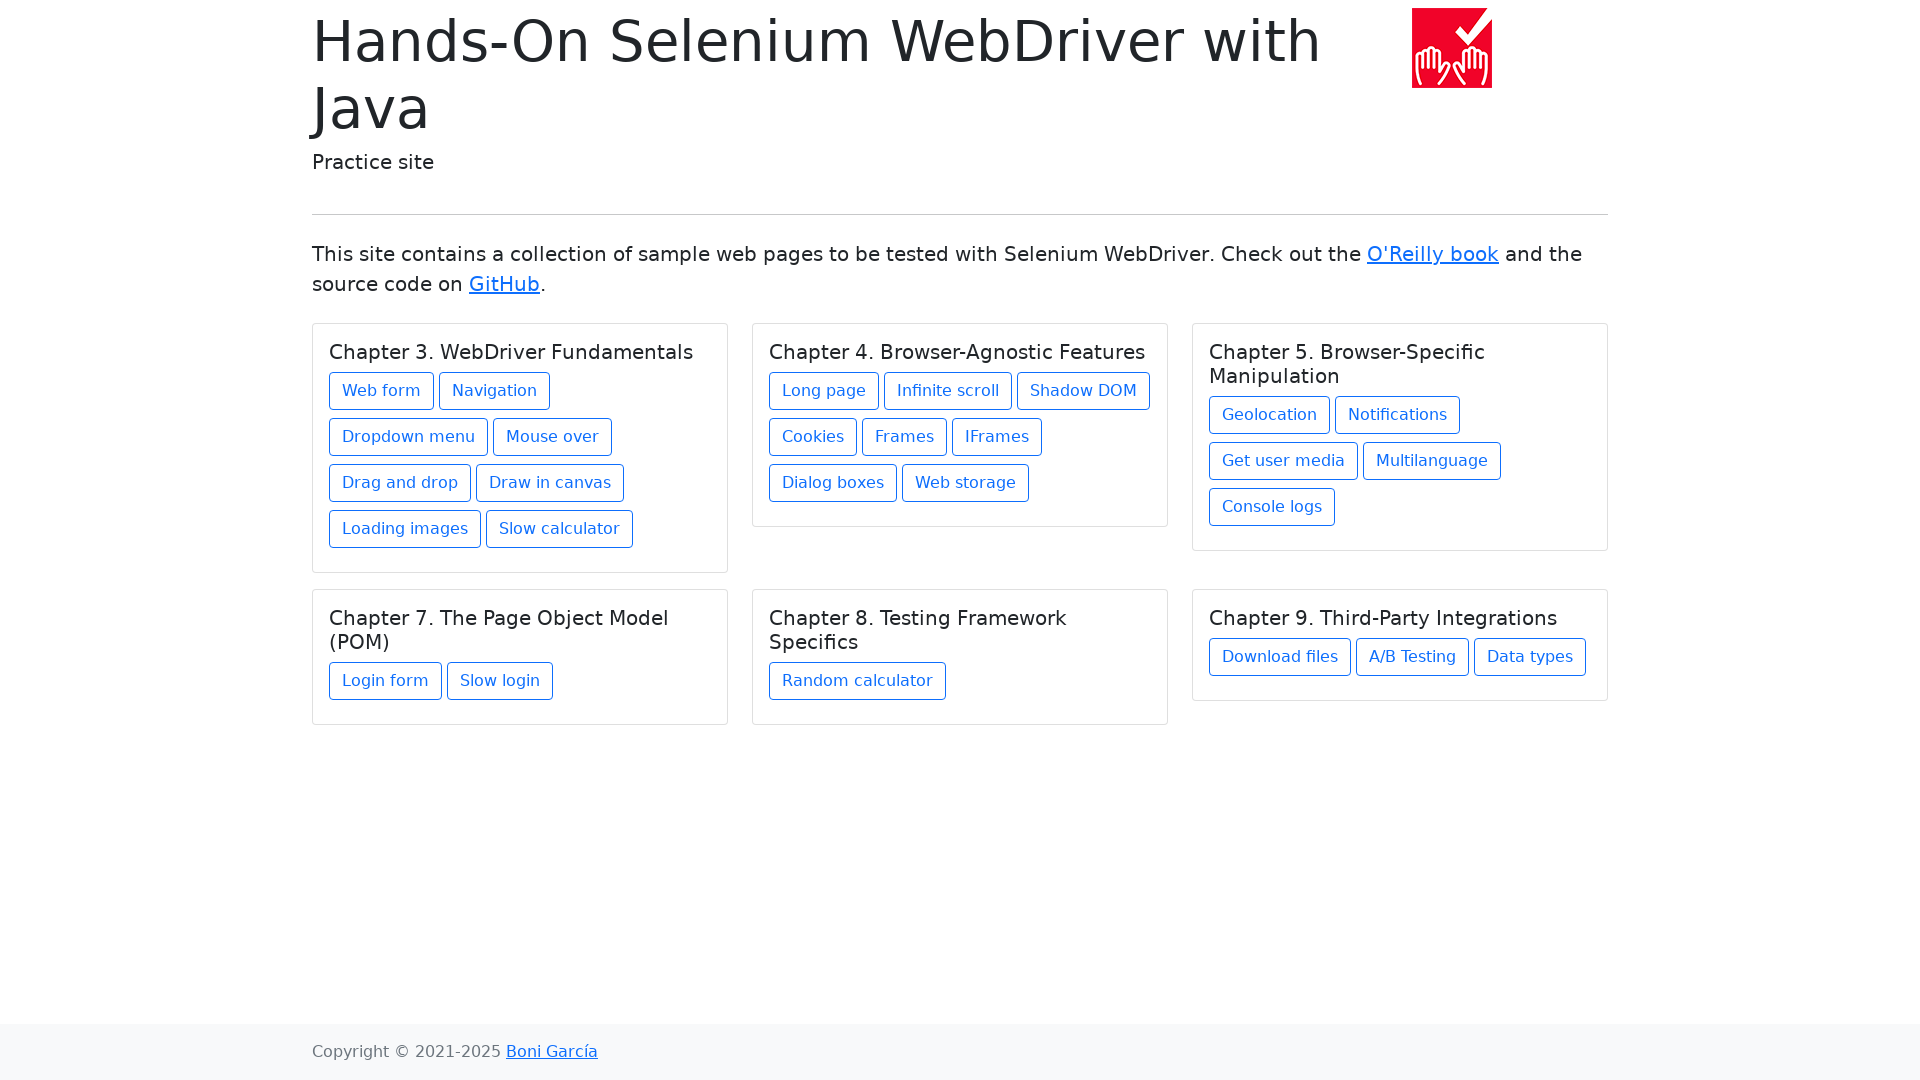